Tests fluent wait implementation by clicking start and waiting for Hello World message

Starting URL: http://the-internet.herokuapp.com/dynamic_loading/2

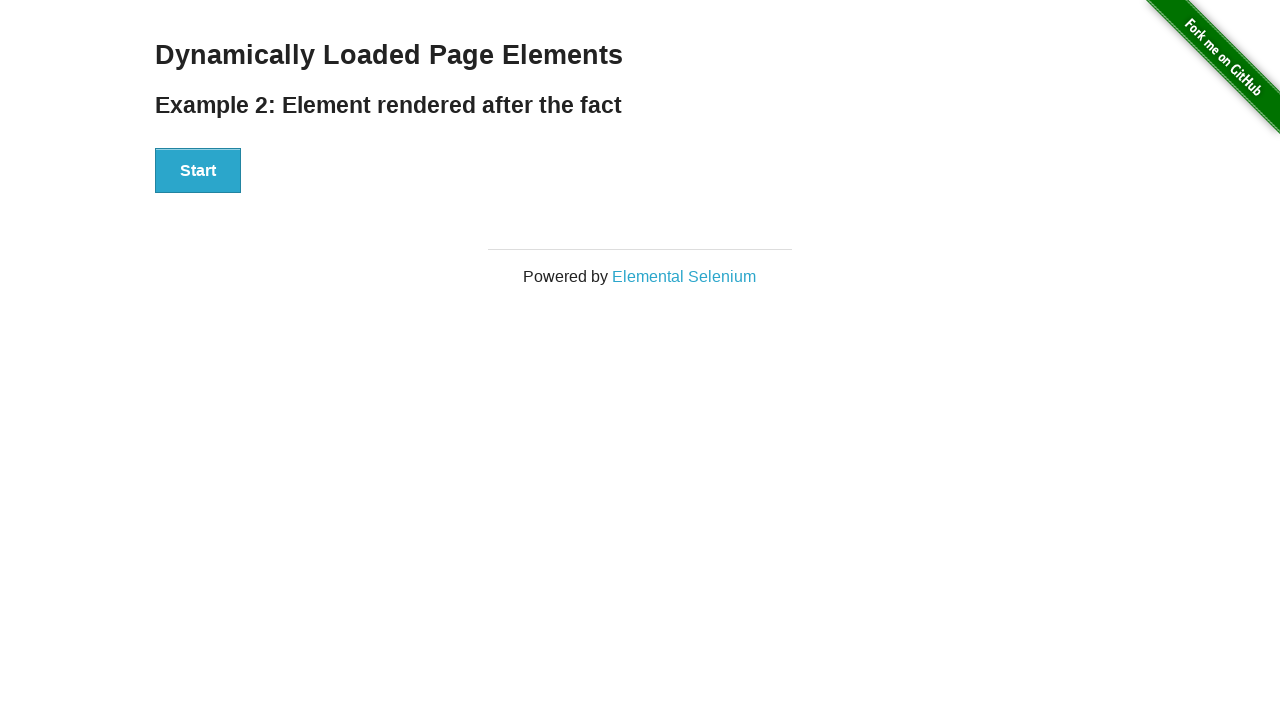

Clicked start button at (198, 171) on xpath=//div[@id='start']//button
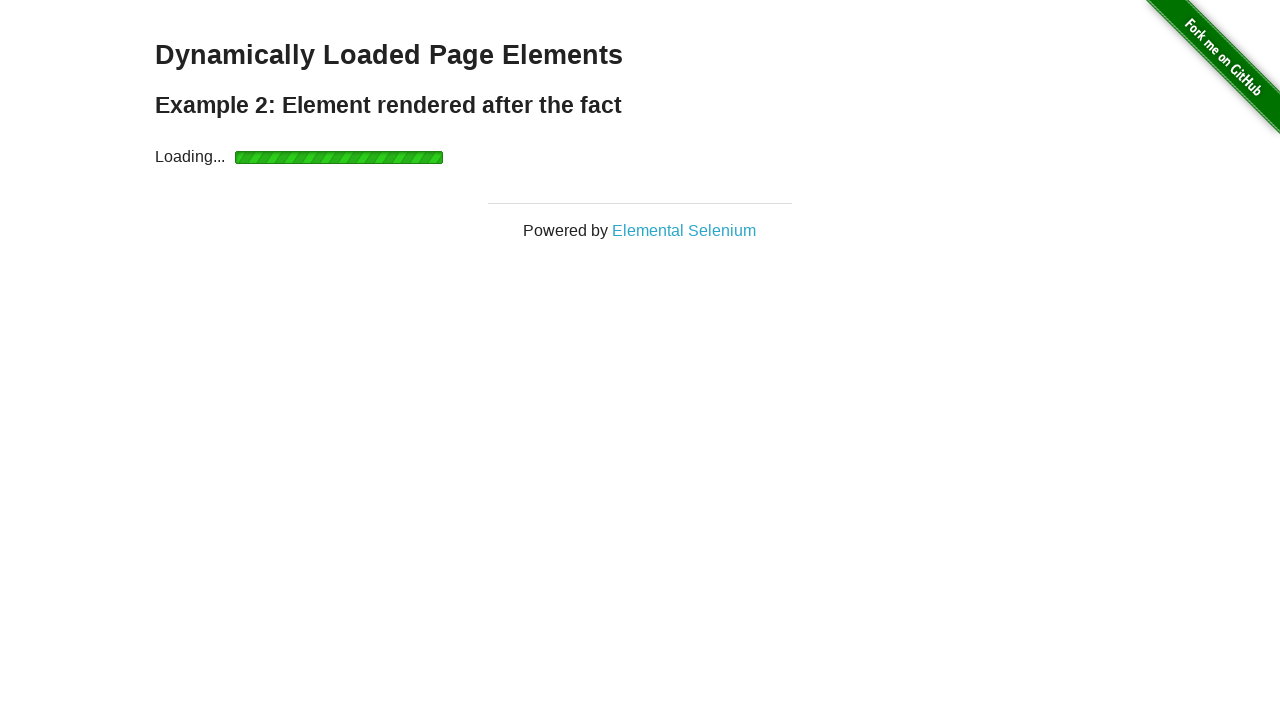

Waited for Hello World message to be displayed
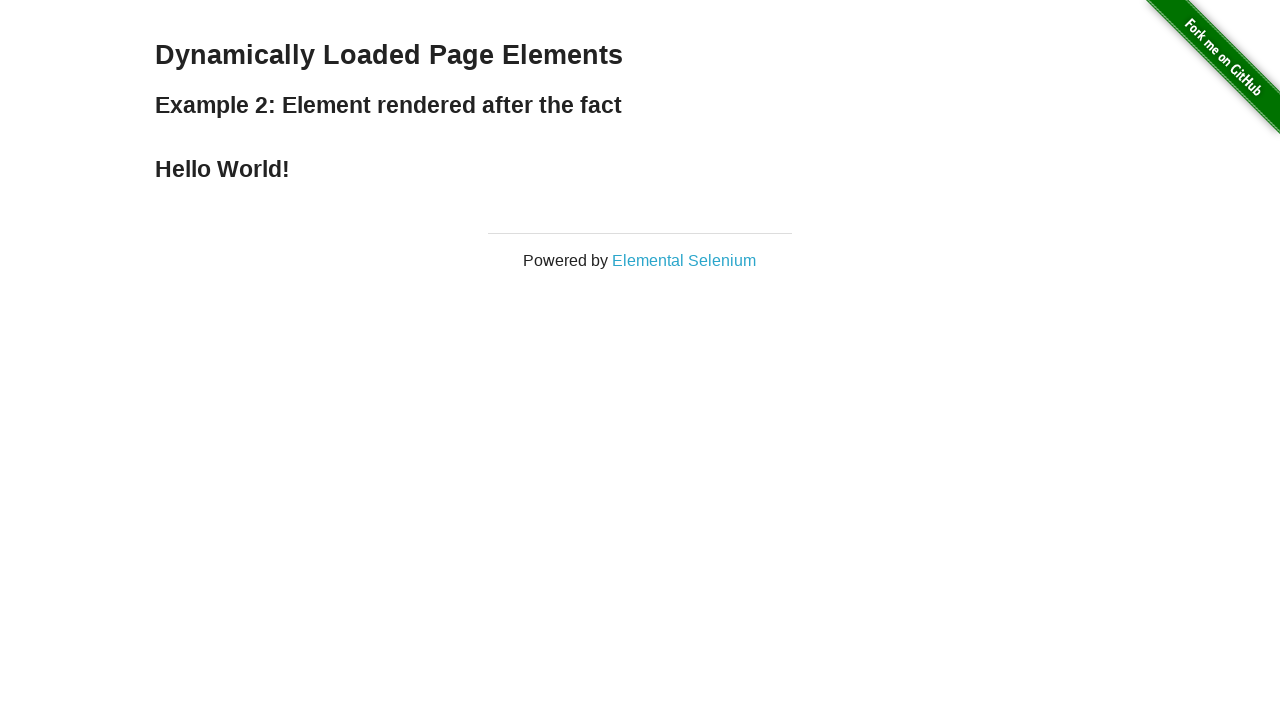

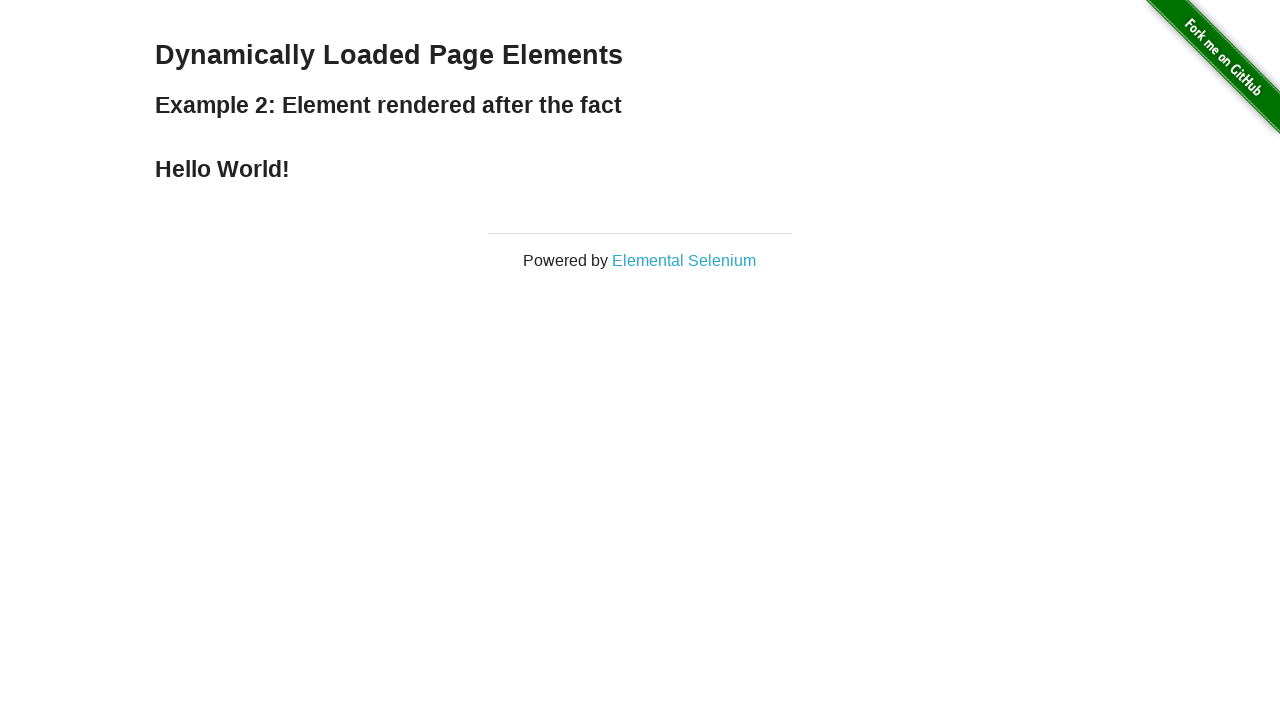